Verifies that History Bulk search has three input methods: By location, By coordinates, and Import

Starting URL: https://home.openweathermap.org/marketplace

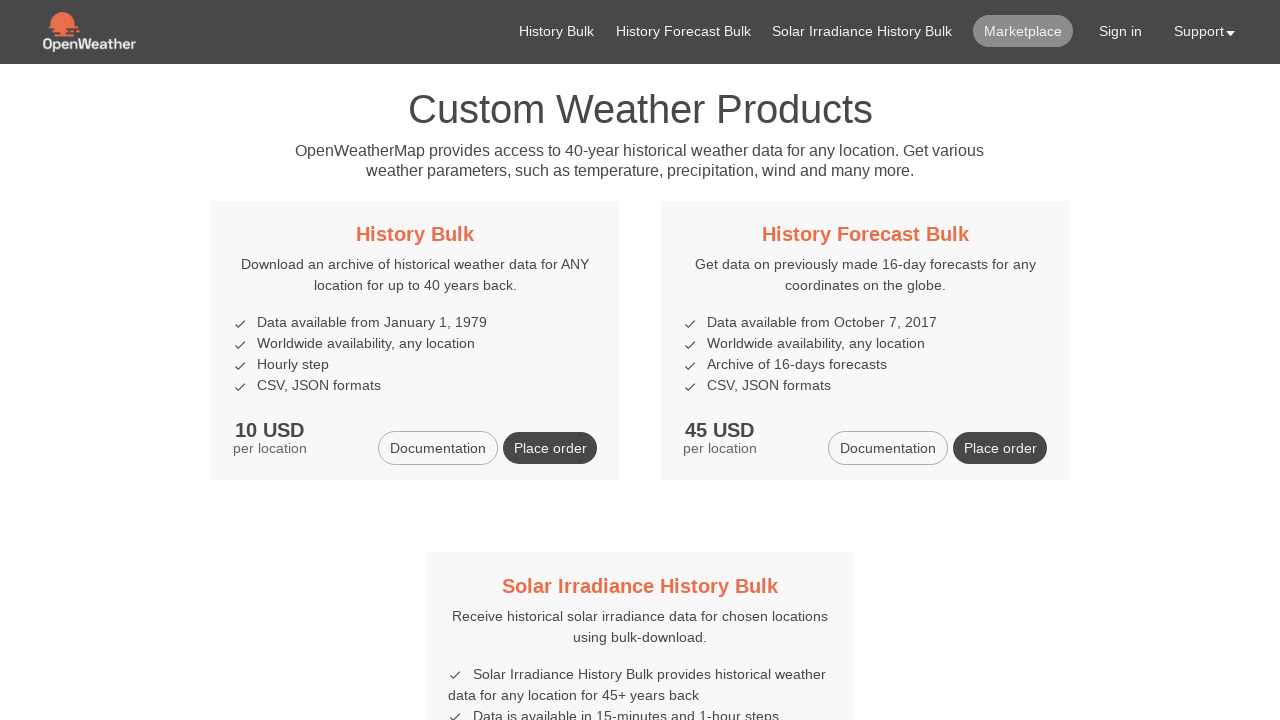

Clicked on History Bulk title at (415, 234) on xpath=//h5/a[contains(text(), 'History Bulk')]
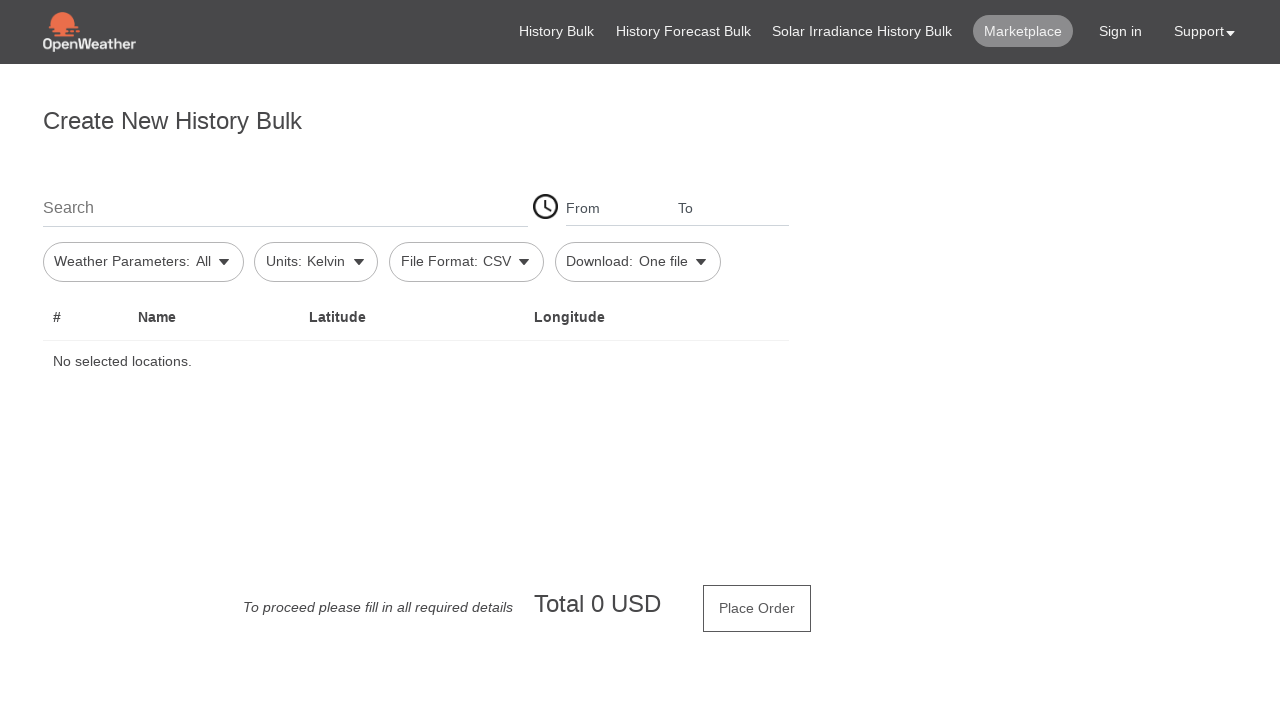

Clicked on search location field at (285, 207) on #firstSearch
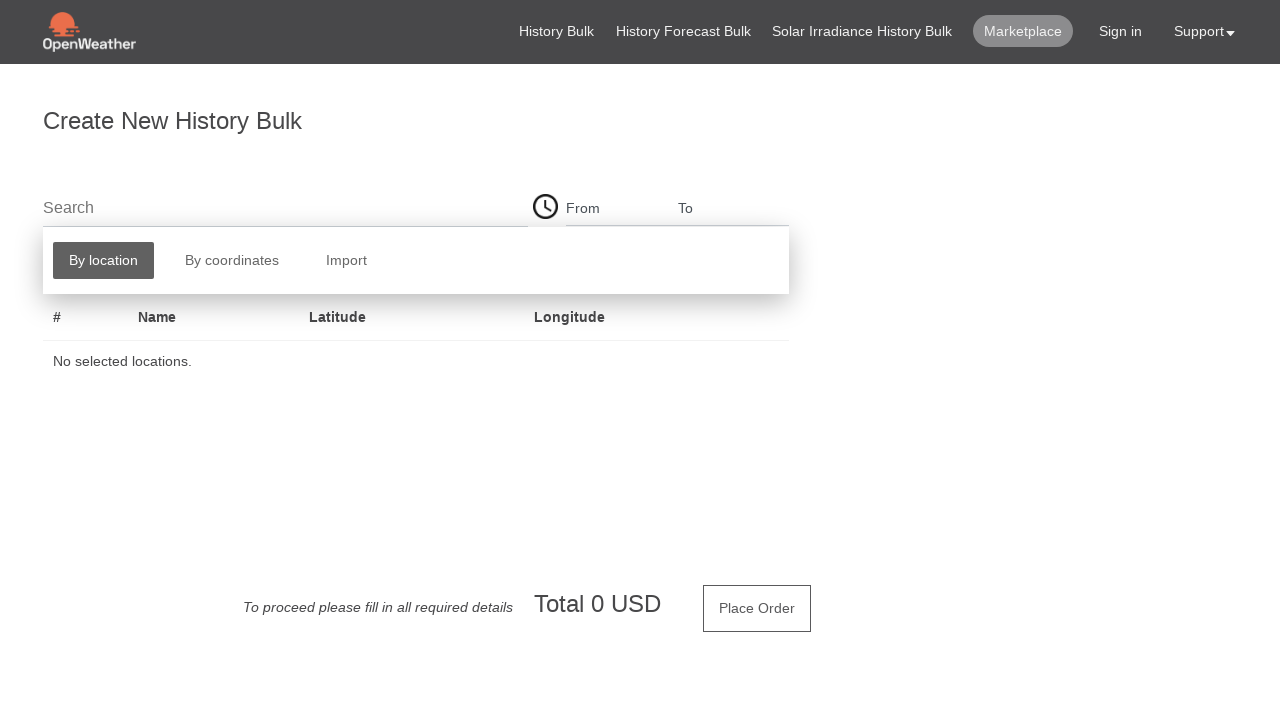

Search method buttons appeared - verified three input methods: By location, By coordinates, and Import
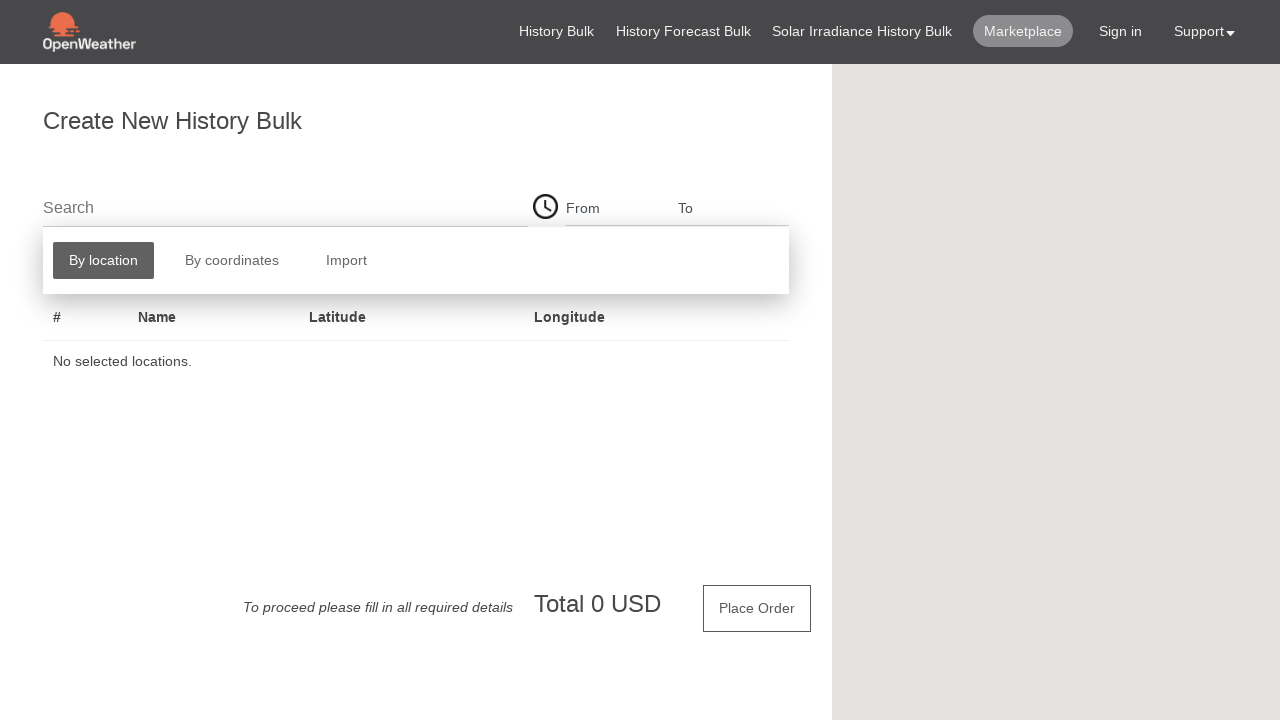

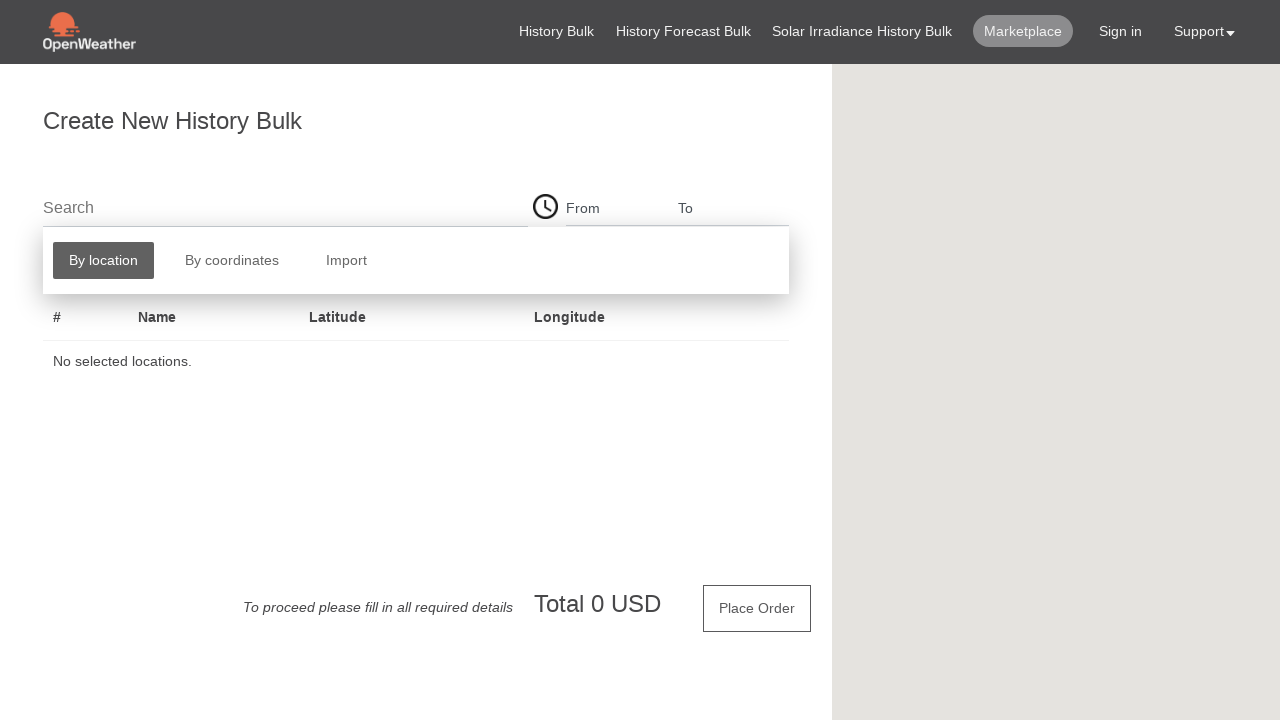